Opens W3Schools homepage, searches for "HTML Tutorial" and verifies navigation to the HTML Tutorial page

Starting URL: https://www.w3schools.com/

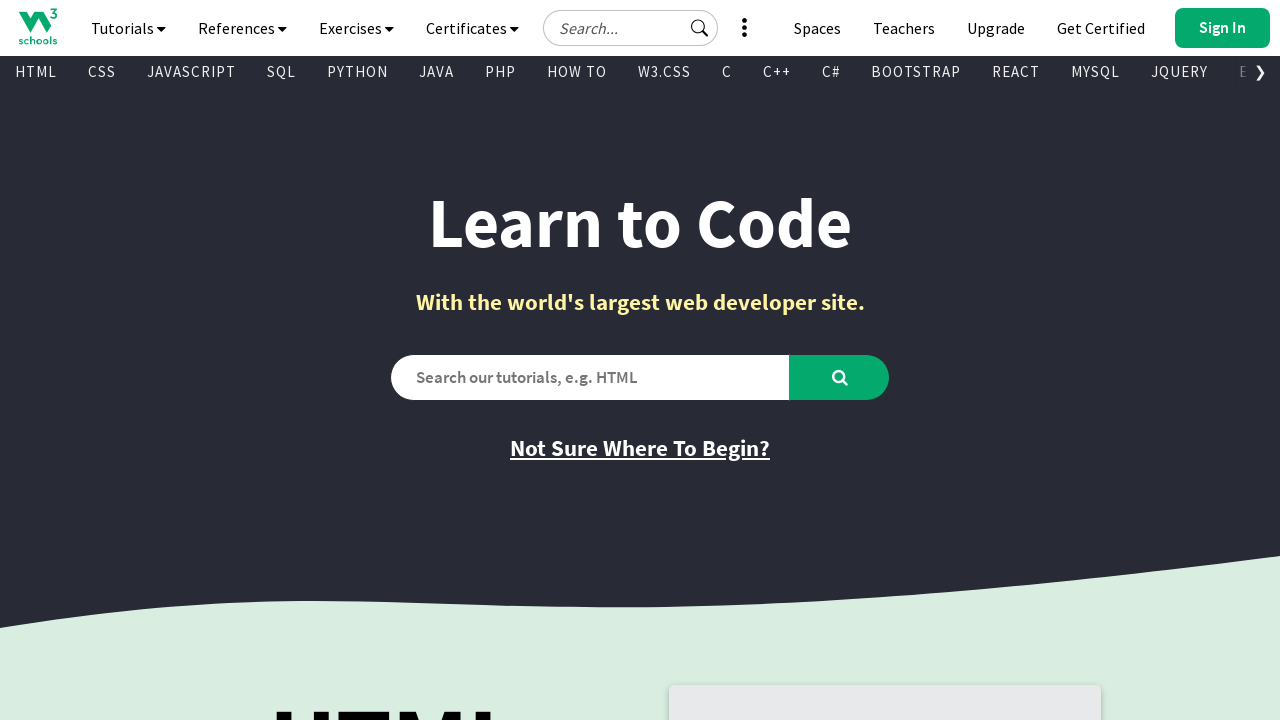

Verified W3Schools homepage title is 'W3Schools Online Web Tutorials'
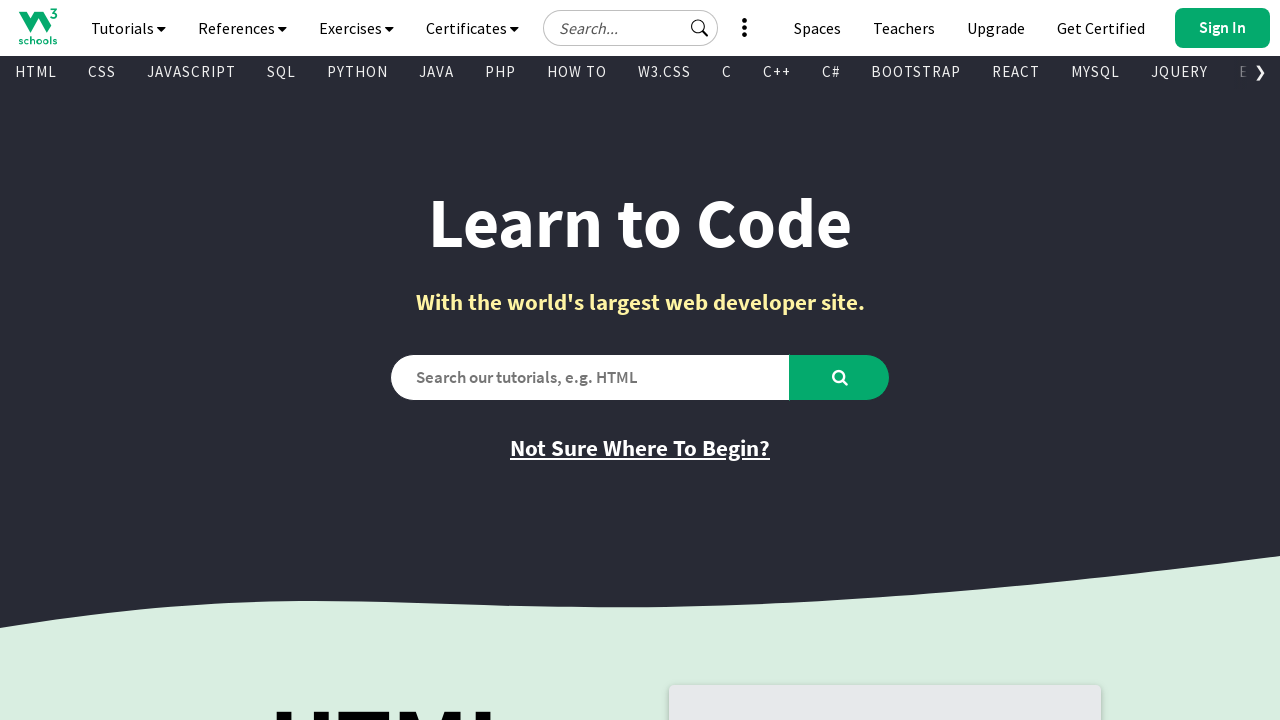

Filled search box with 'HTML Tutorial' on #search2
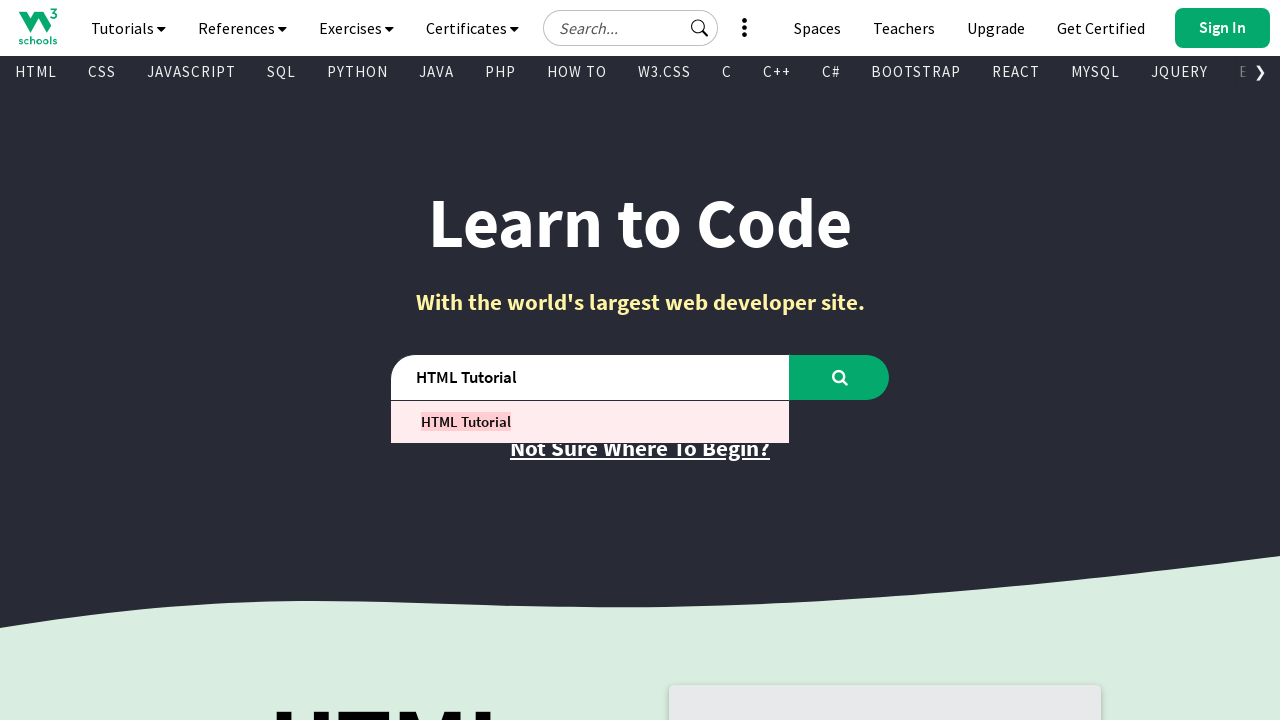

Clicked search button to search for HTML Tutorial at (840, 377) on #learntocode_searchbtn
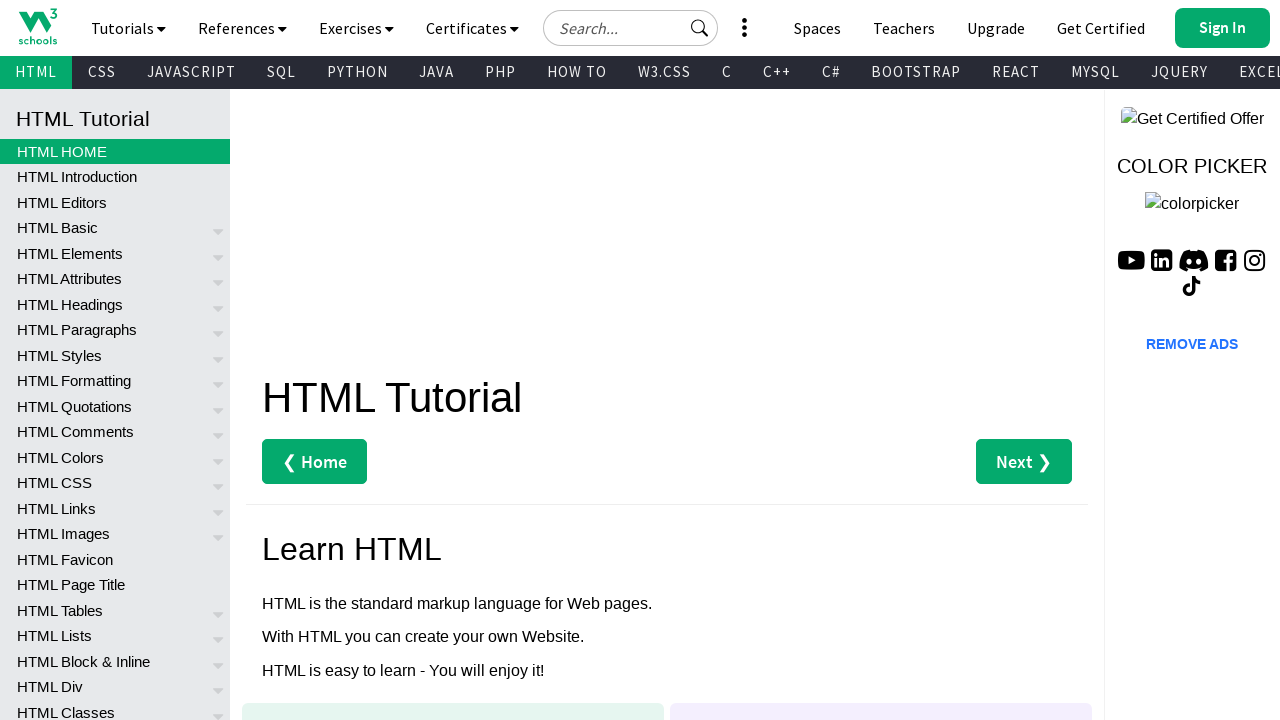

Waited for page to fully load
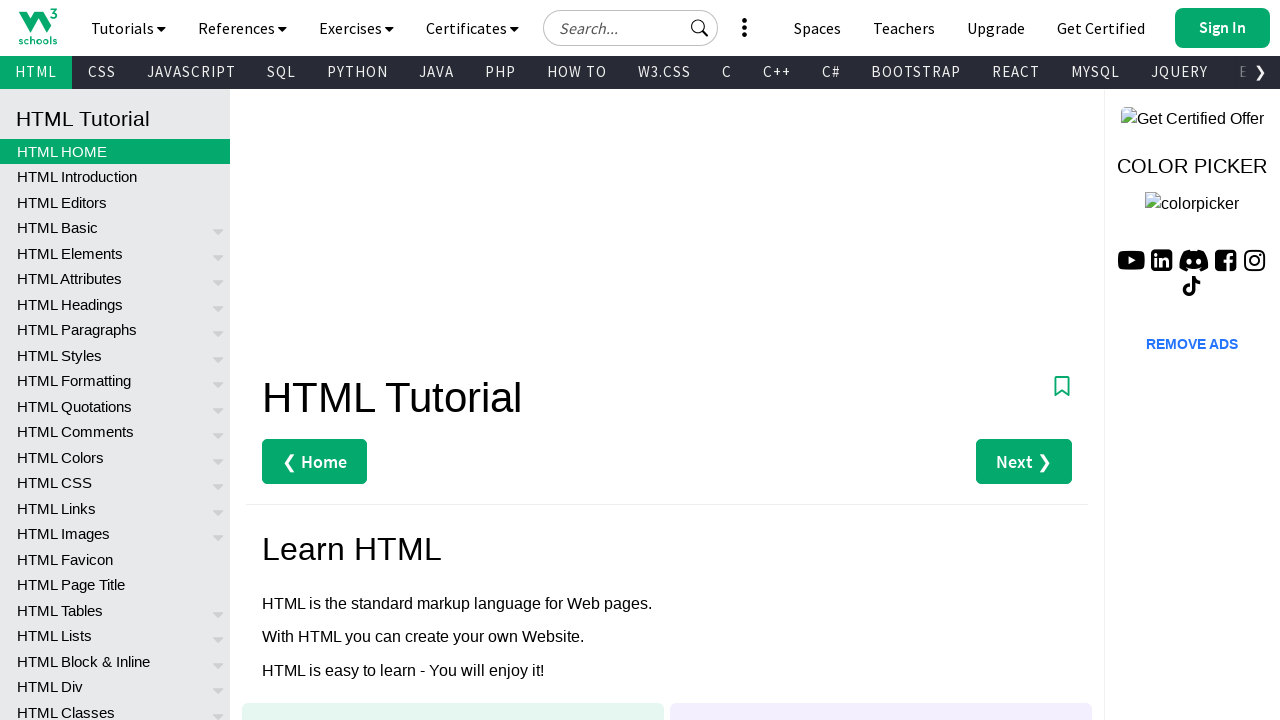

Verified navigation to HTML Tutorial page - title confirmed as 'HTML Tutorial'
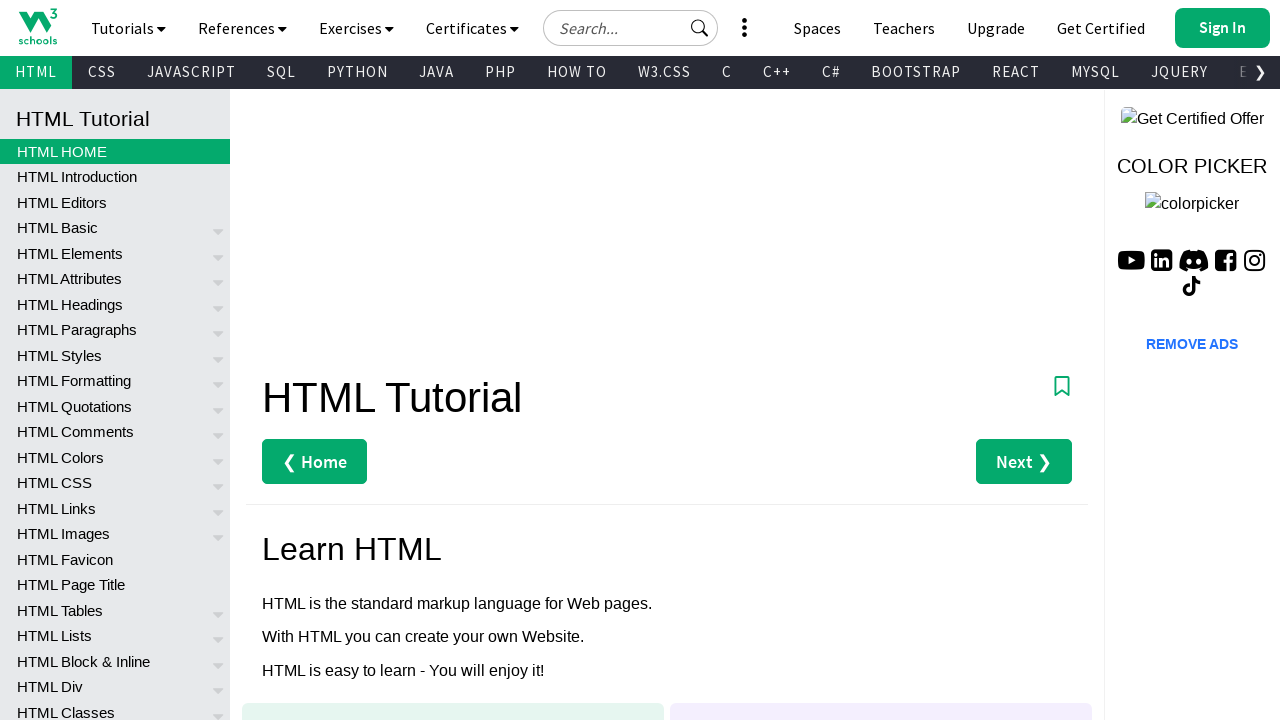

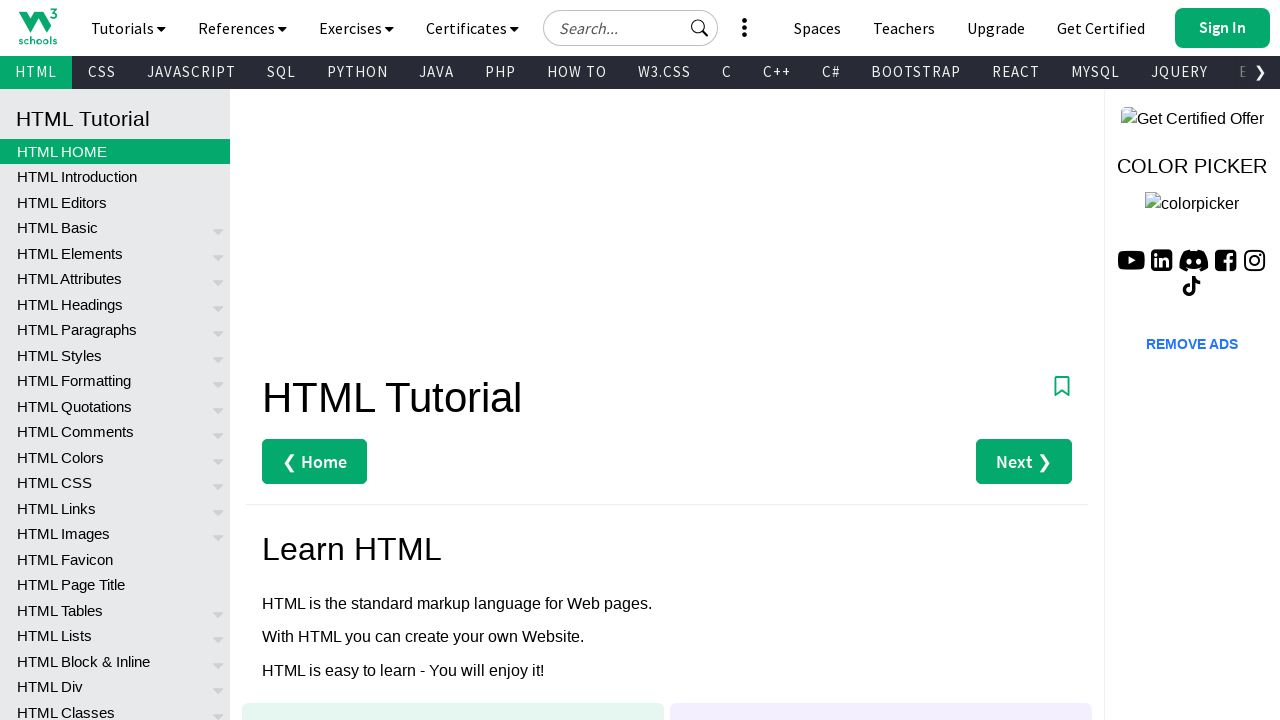